Tests marking individual TODO items as complete by checking their checkboxes

Starting URL: https://todomvc.com/examples/react/dist/

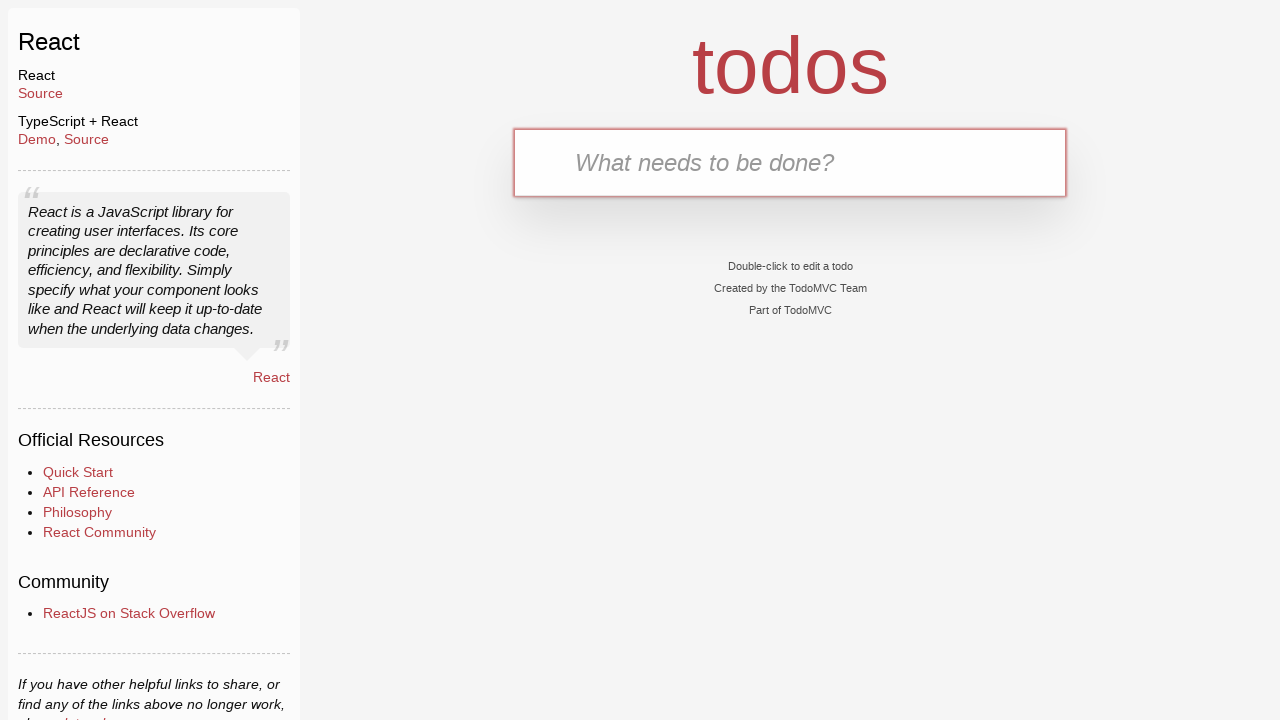

Filled todo input with 'buy some cheese' on internal:attr=[placeholder="What needs to be done?"i]
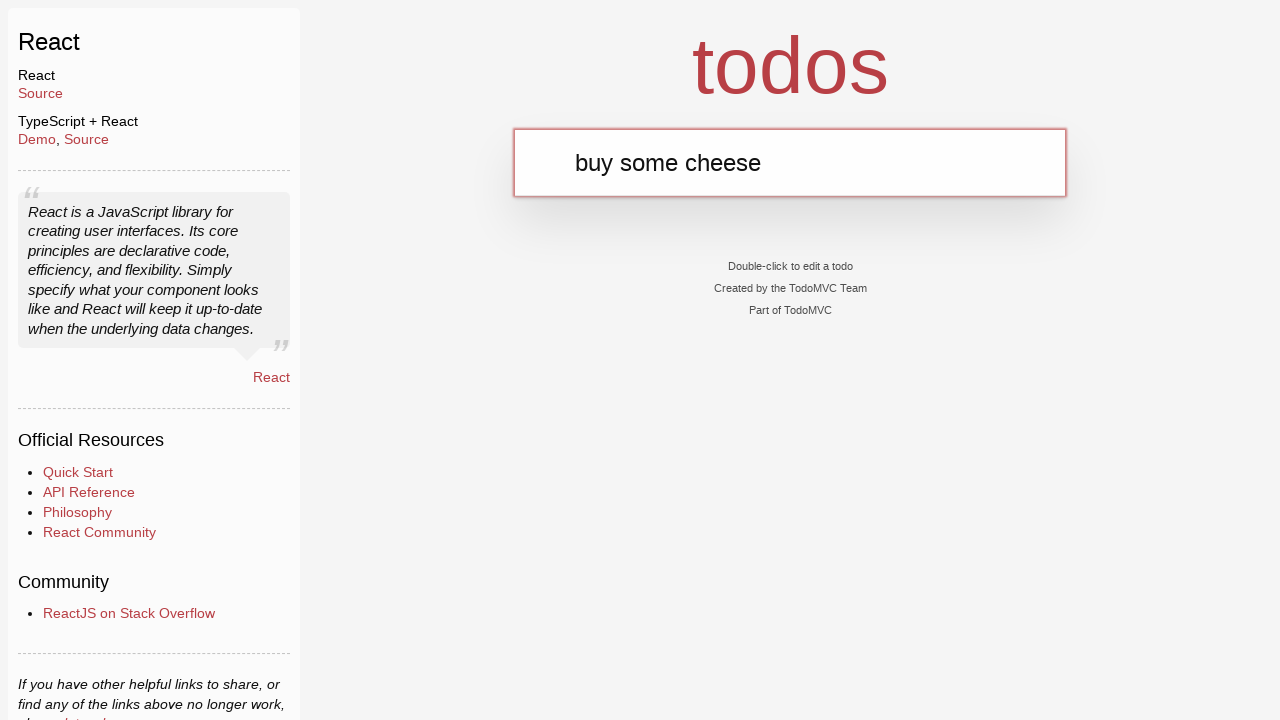

Pressed Enter to add first todo item on internal:attr=[placeholder="What needs to be done?"i]
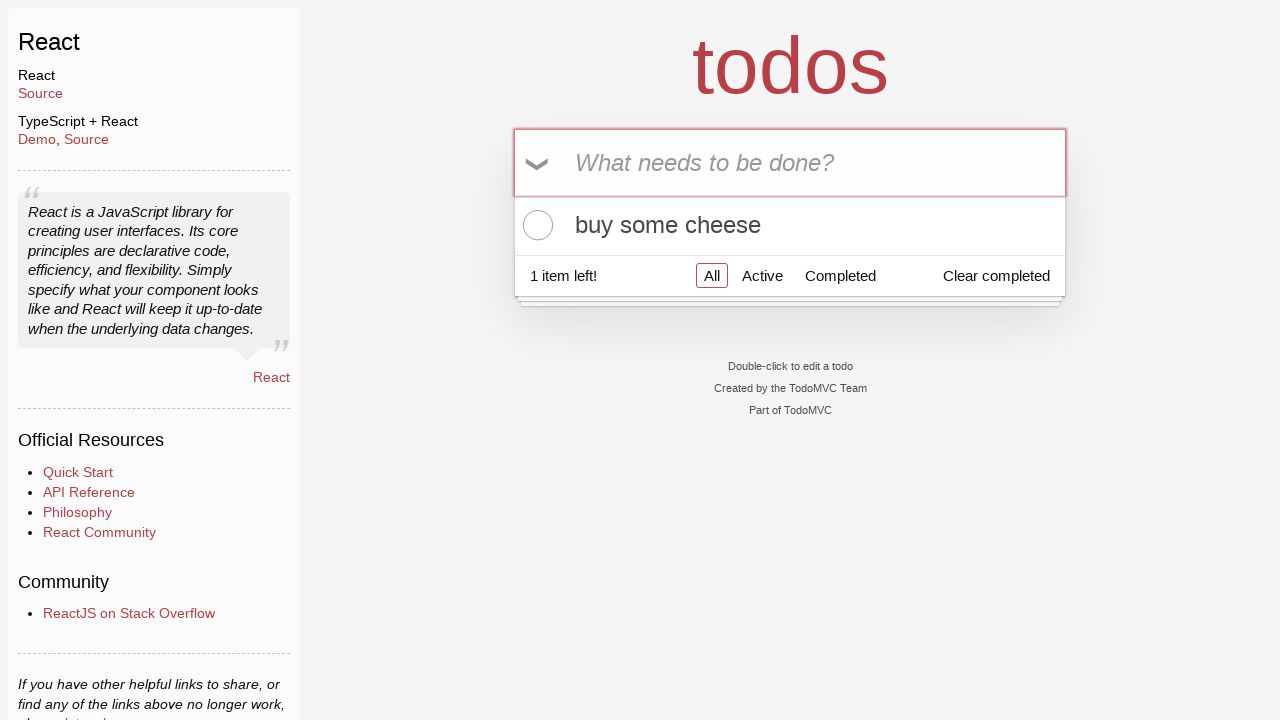

Filled todo input with 'feed the cat' on internal:attr=[placeholder="What needs to be done?"i]
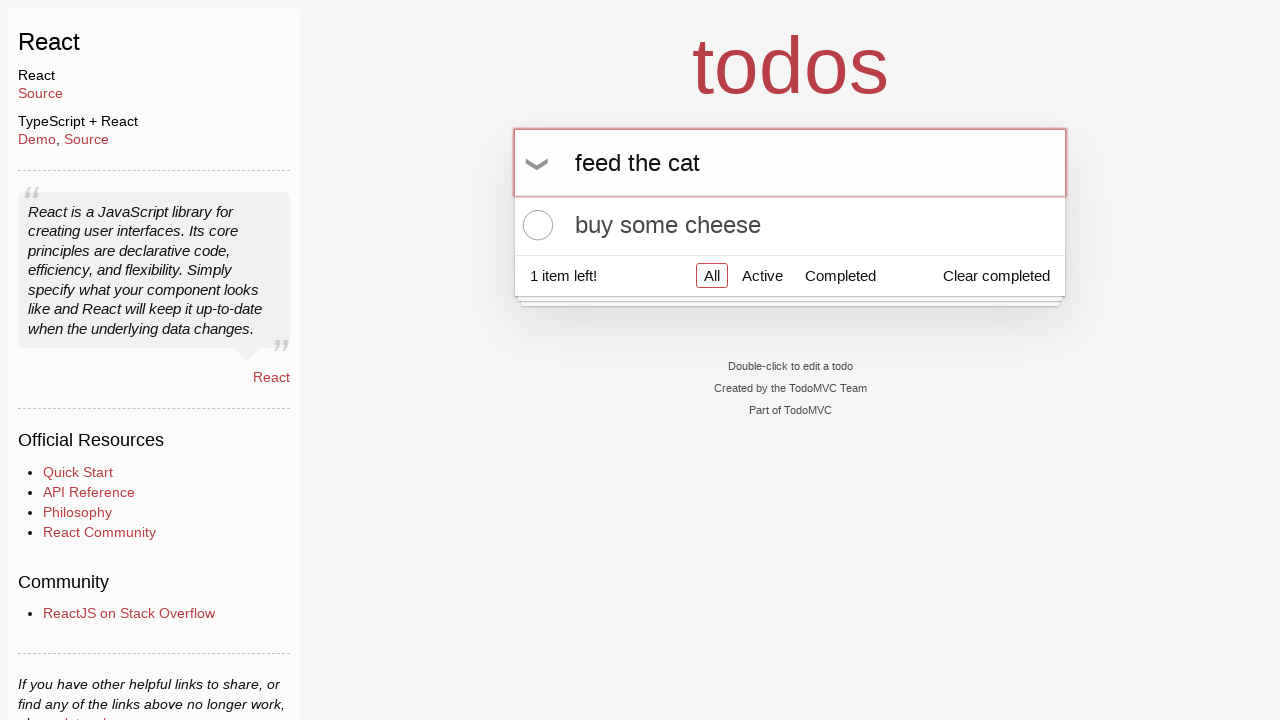

Pressed Enter to add second todo item on internal:attr=[placeholder="What needs to be done?"i]
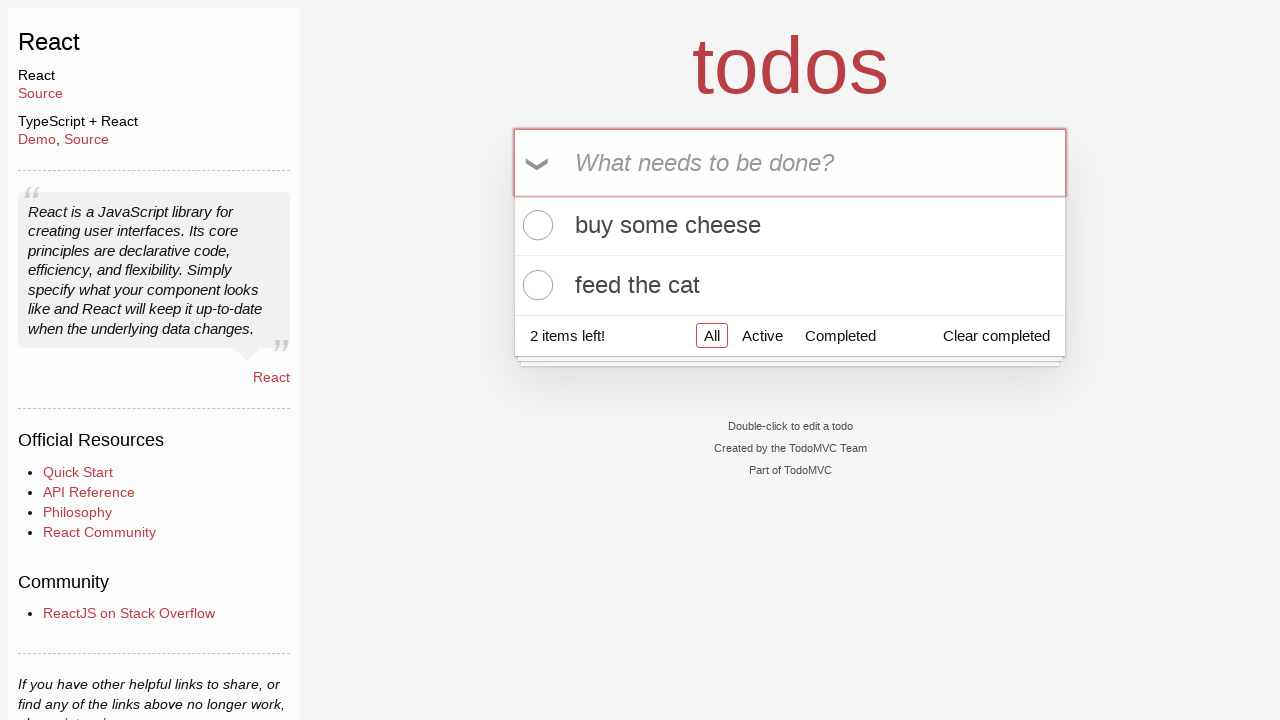

Located first and second todo items
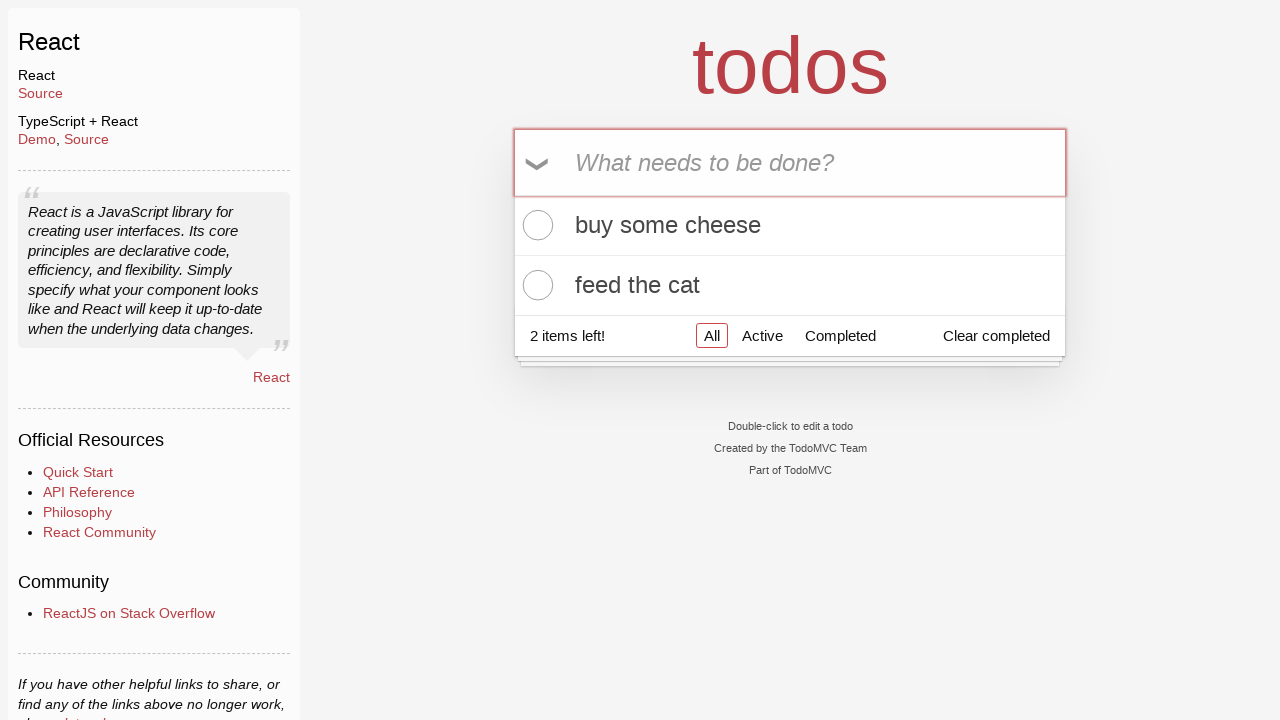

Checked checkbox for first todo item at (535, 225) on internal:testid=[data-testid="todo-item"s] >> nth=0 >> internal:role=checkbox
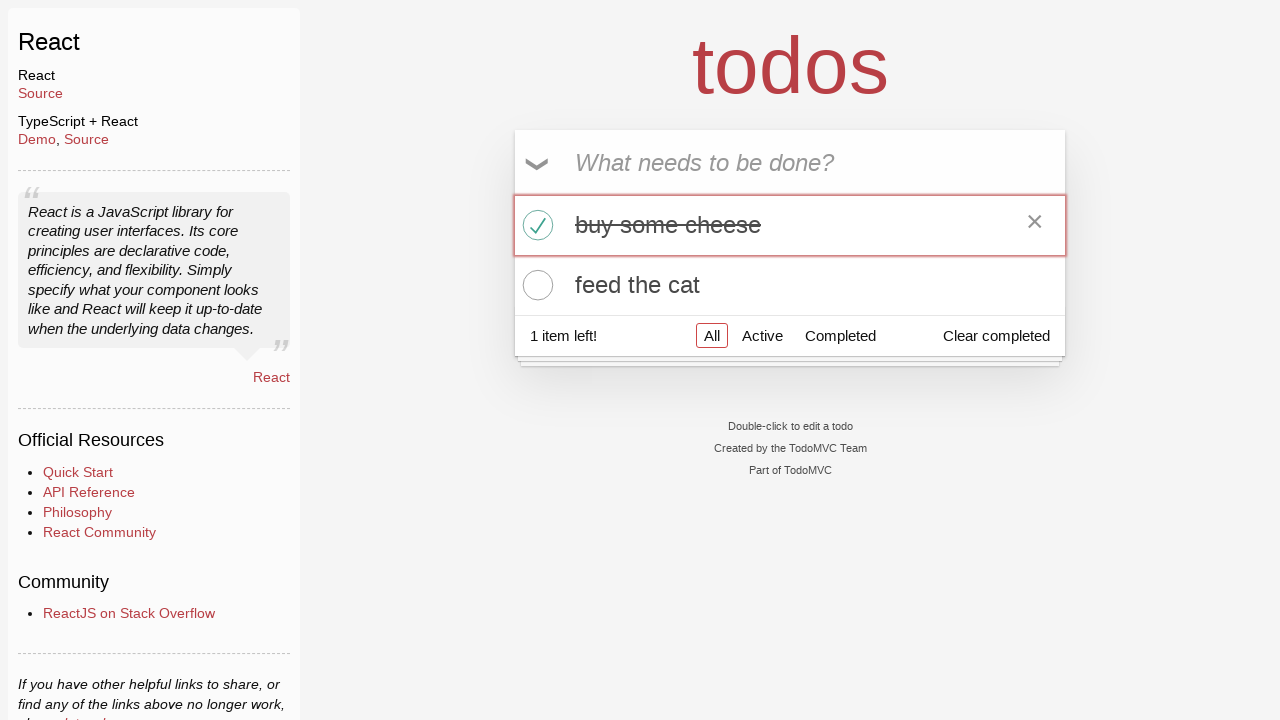

Asserted first todo item has 'completed' class
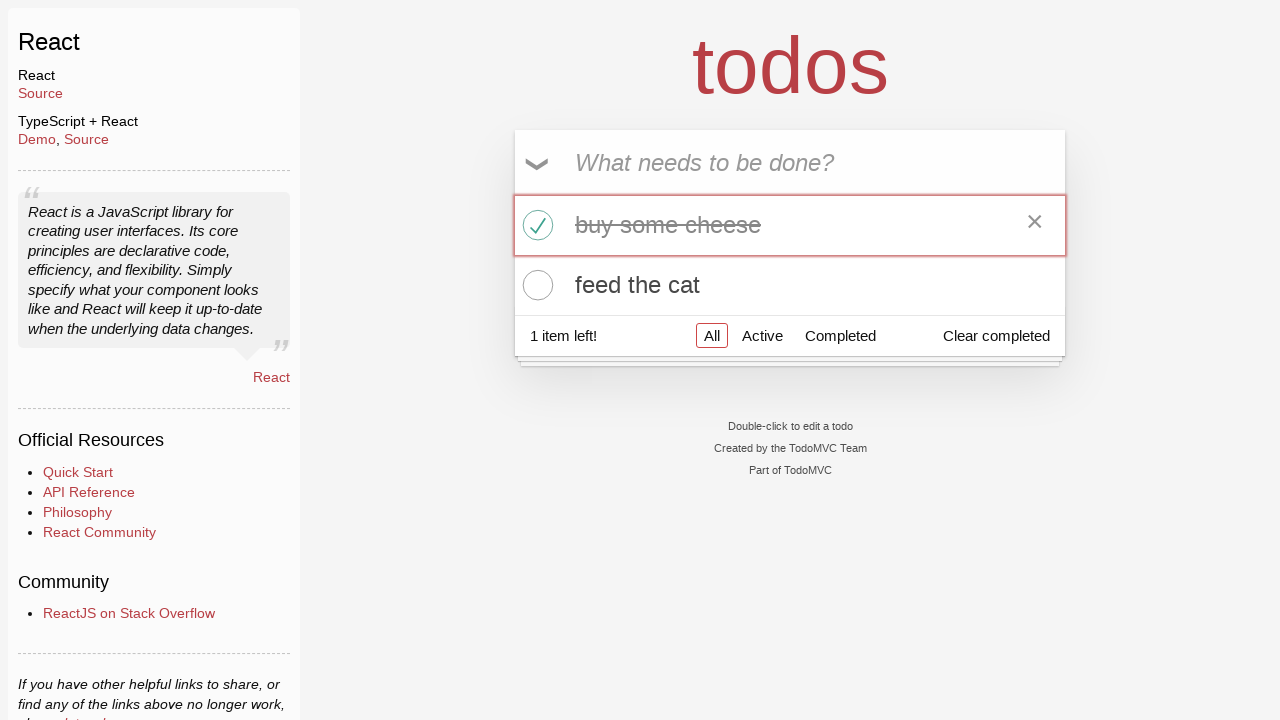

Asserted second todo item does not have 'completed' class
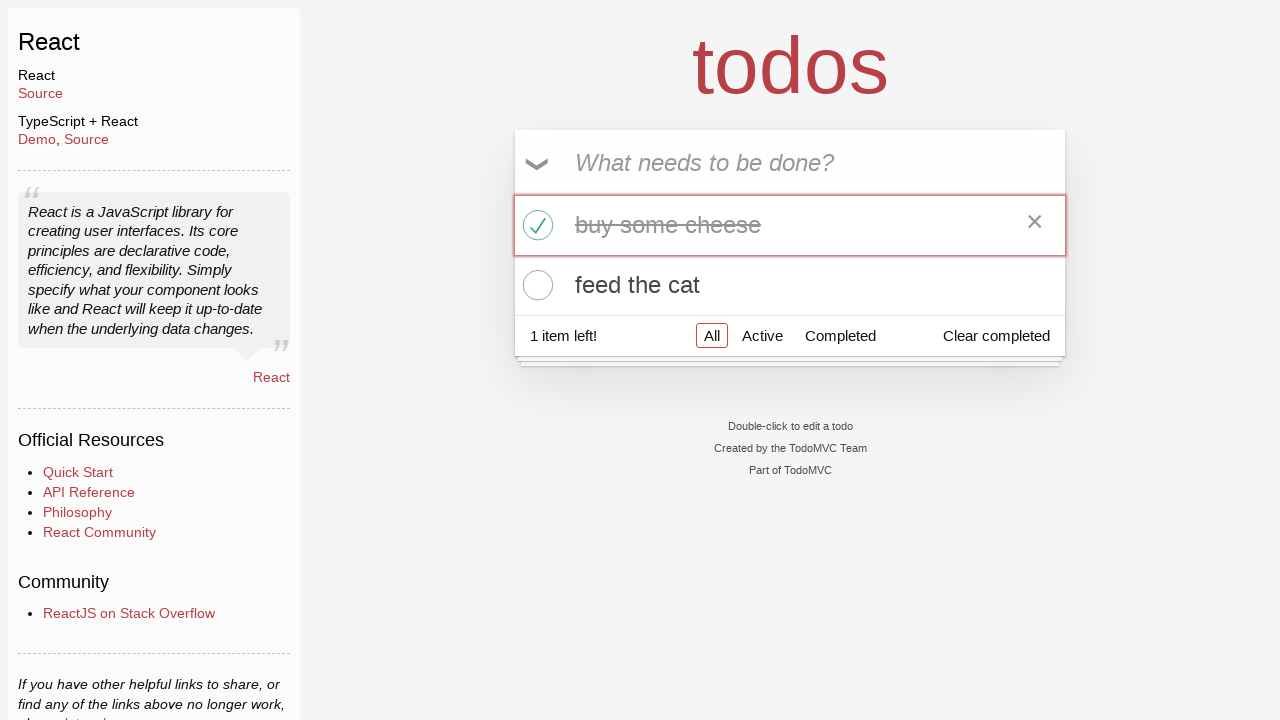

Checked checkbox for second todo item at (535, 285) on internal:testid=[data-testid="todo-item"s] >> nth=1 >> internal:role=checkbox
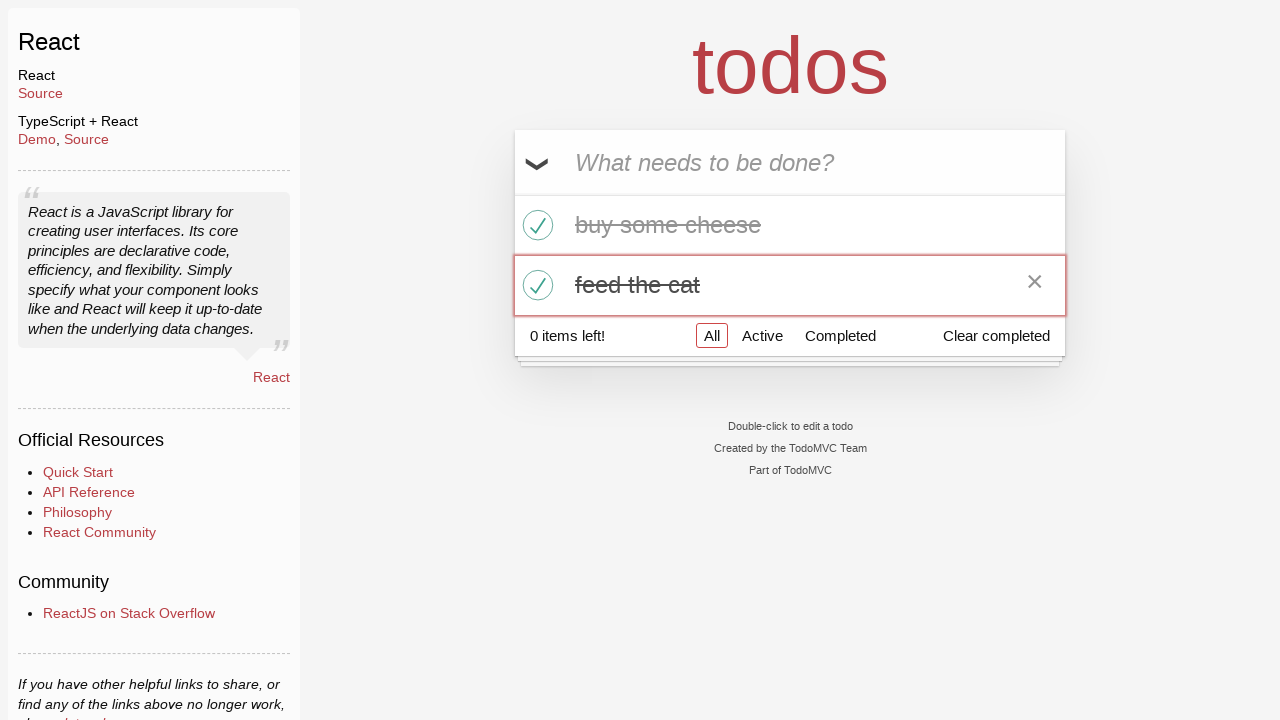

Asserted first todo item still has 'completed' class
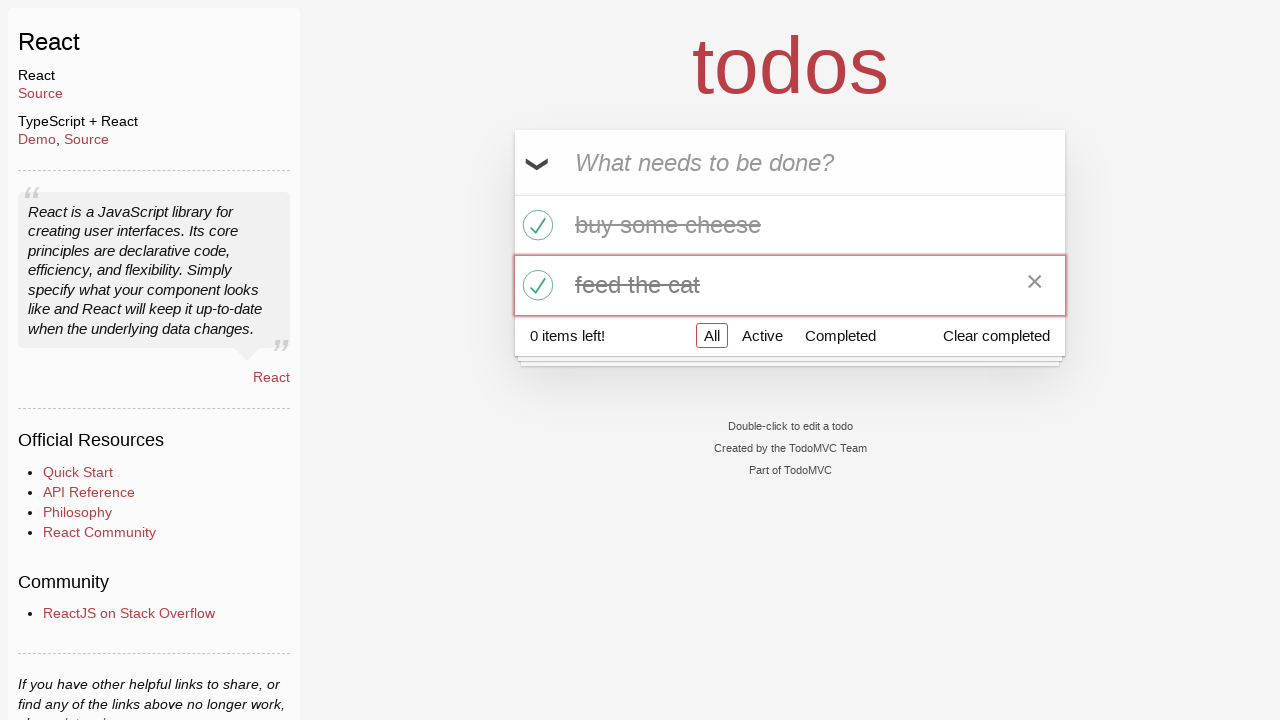

Asserted second todo item has 'completed' class
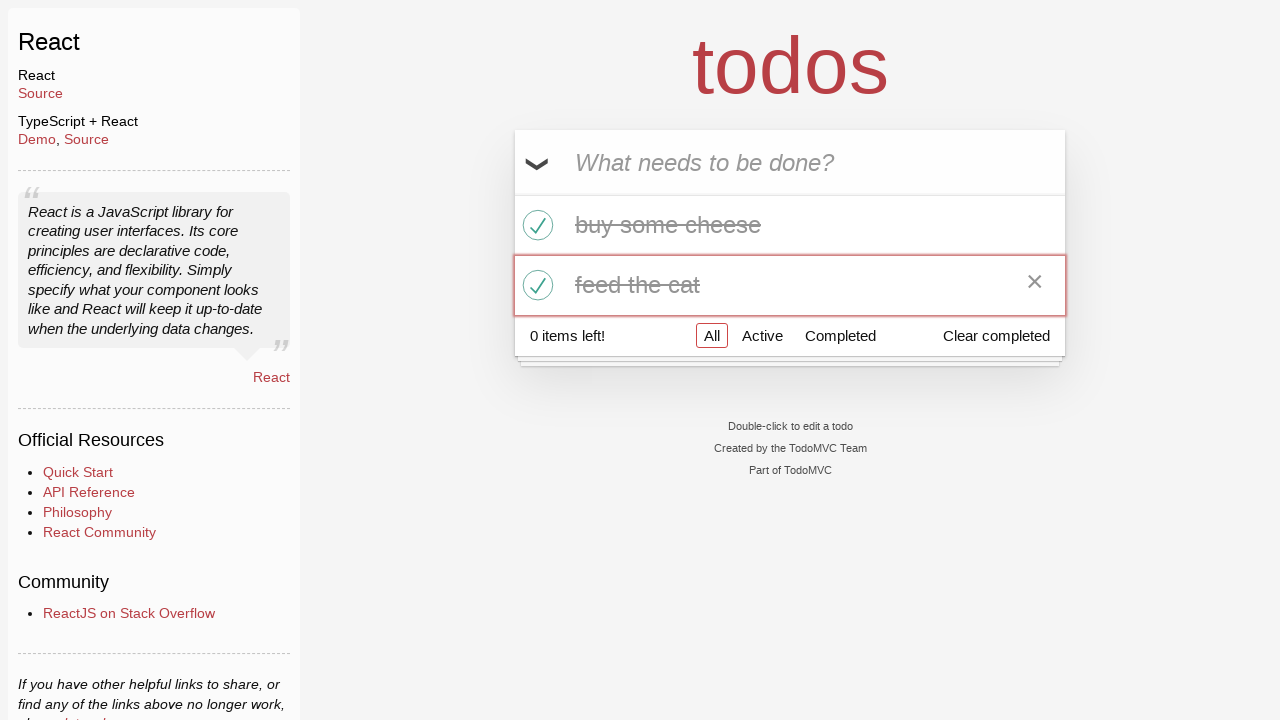

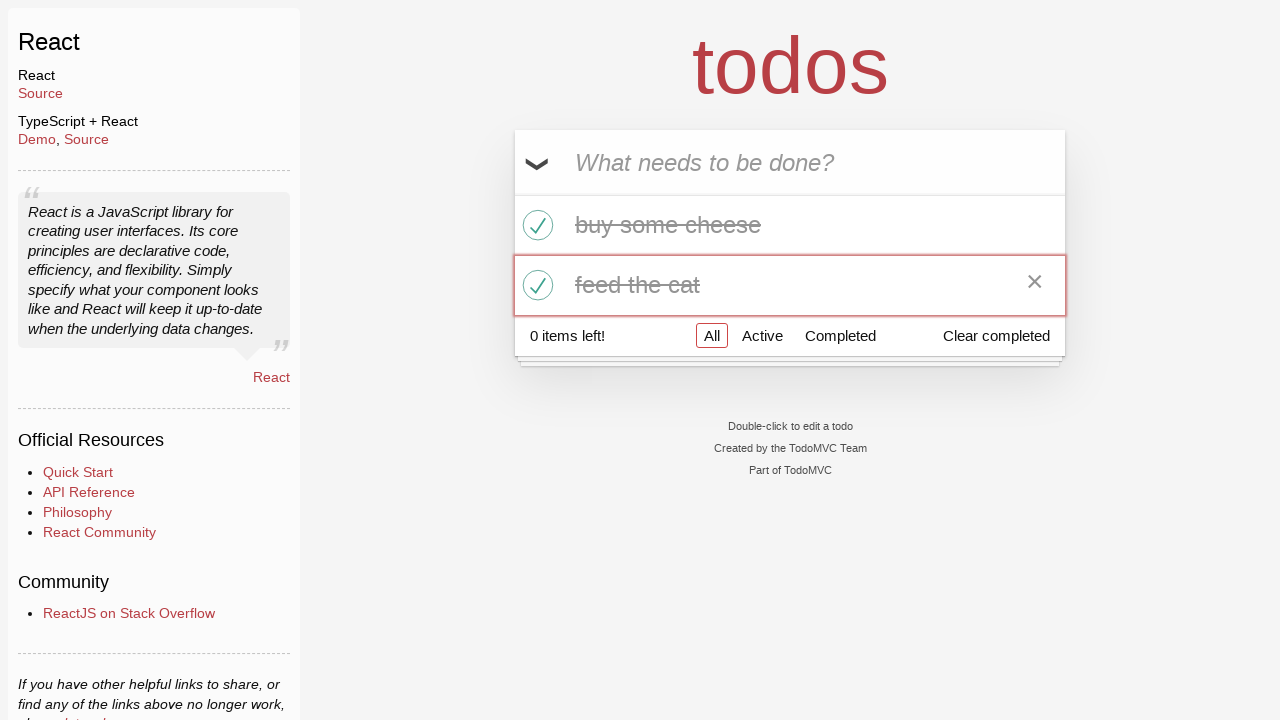